Tests clicking a single checkbox element identified by the #hobbies selector on a Selenium practice page.

Starting URL: https://www.tutorialspoint.com/selenium/practice/selenium_automation_practice.php

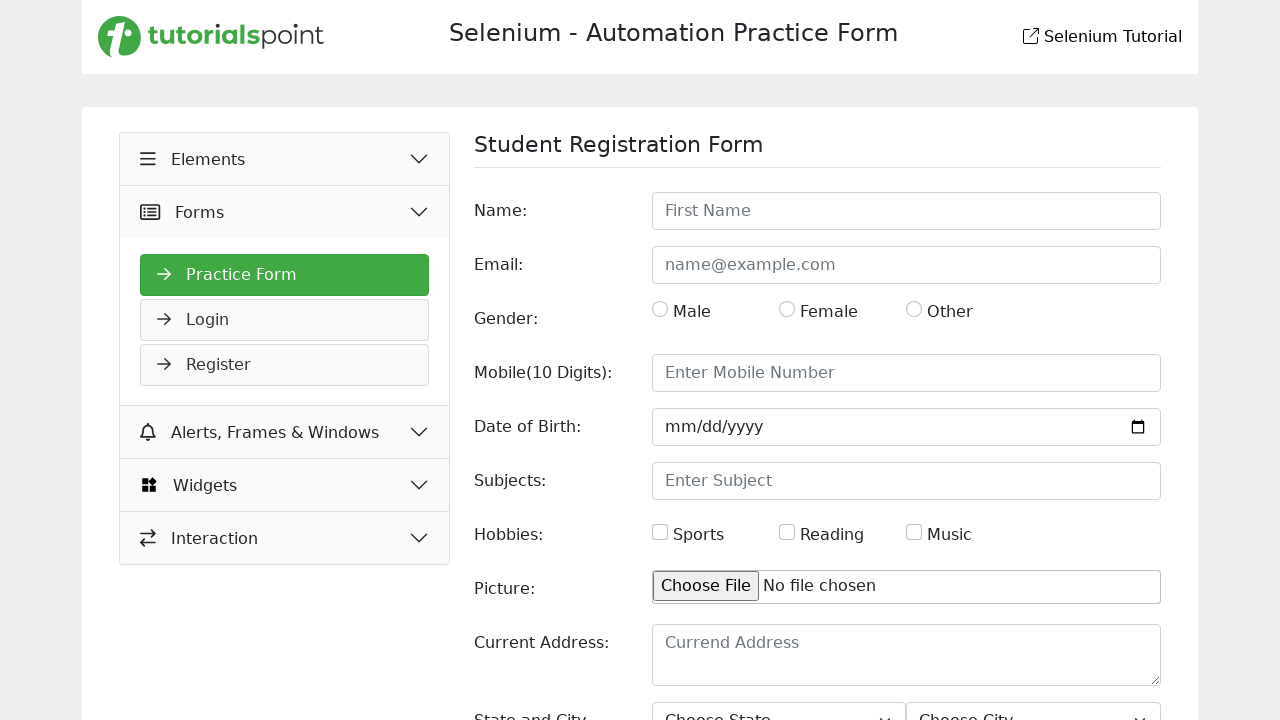

Clicked the hobbies checkbox element (#hobbies) at (660, 532) on #hobbies
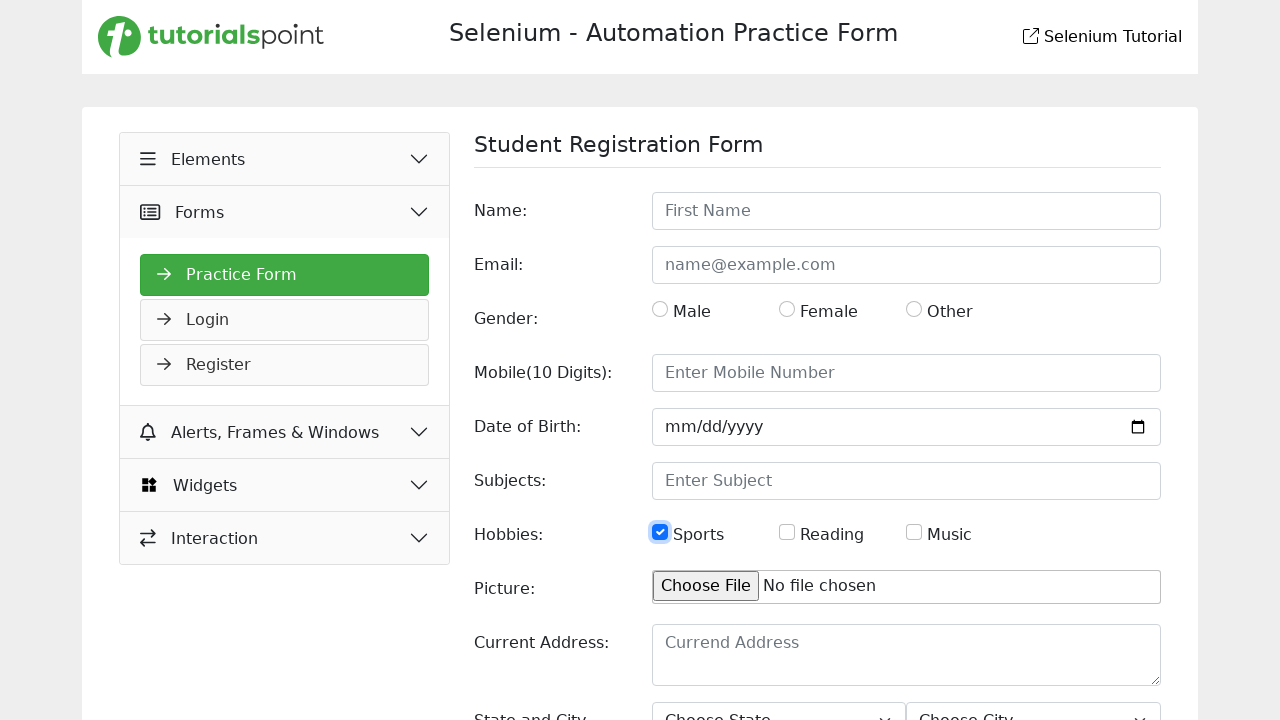

Waited 1000ms for the checkbox action to complete
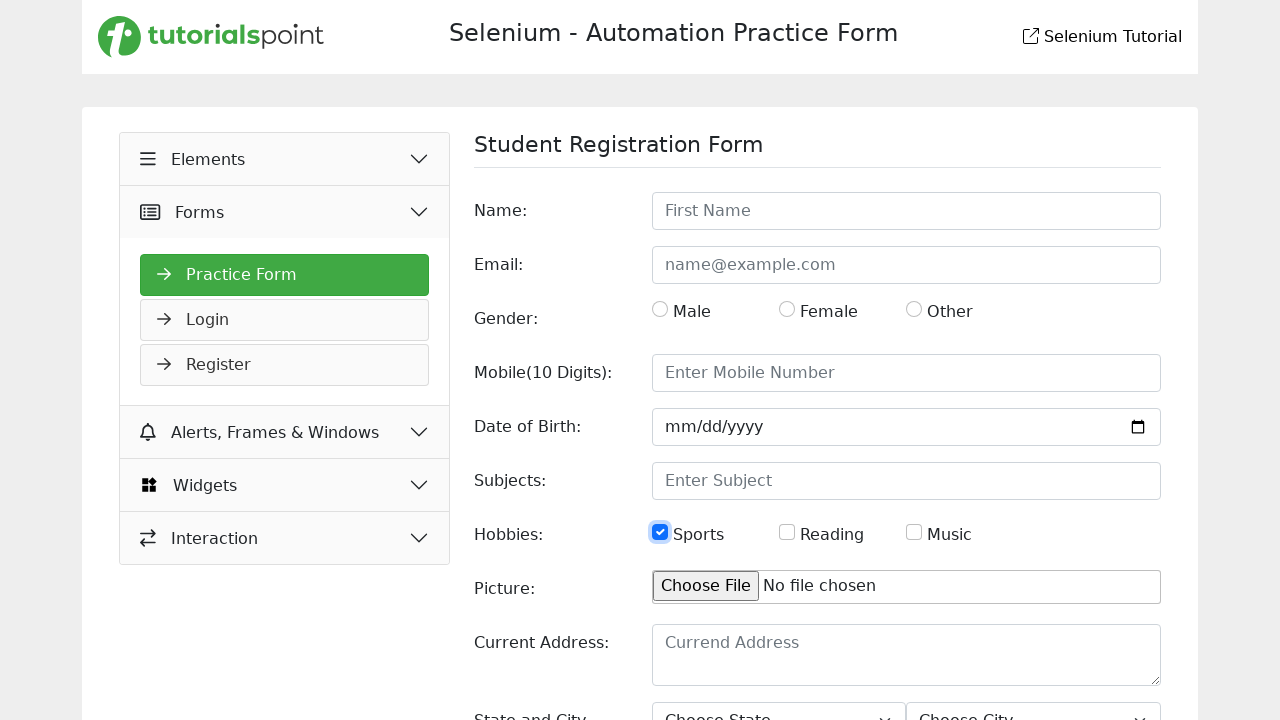

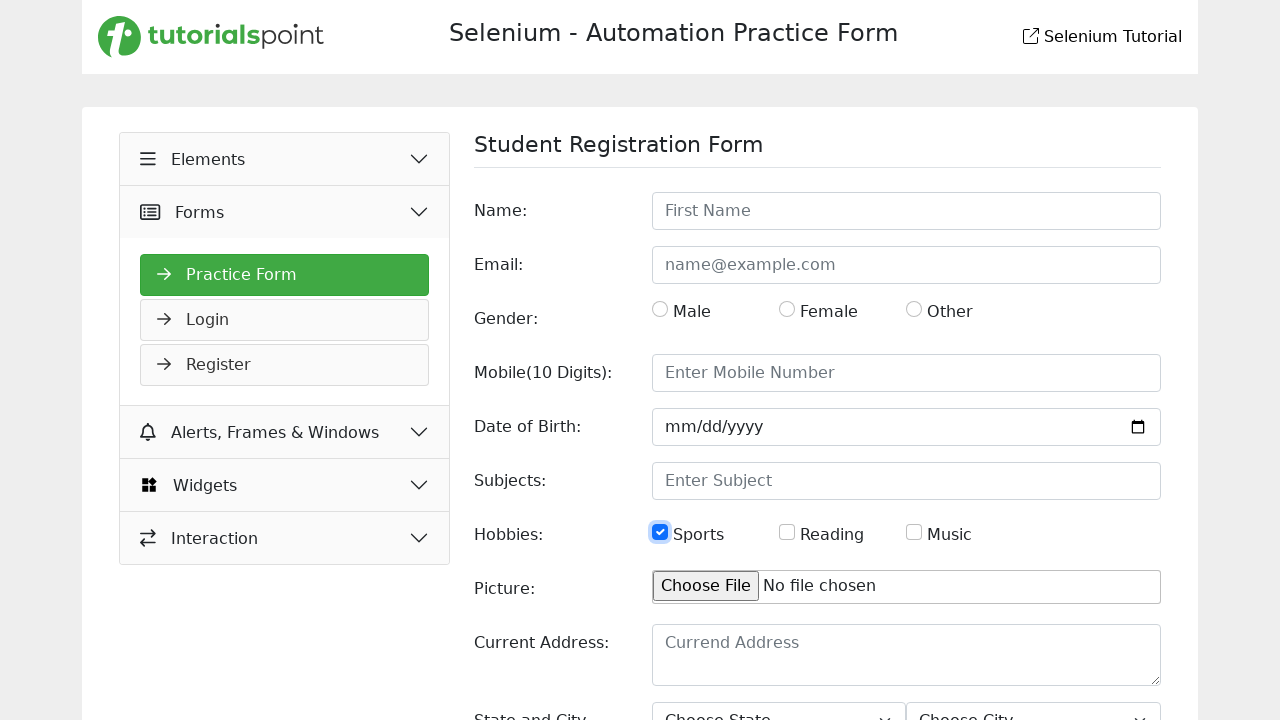